Tests the copy text functionality by clearing an input field, entering text, and double-clicking a "Copy Text" button

Starting URL: https://testautomationpractice.blogspot.com/

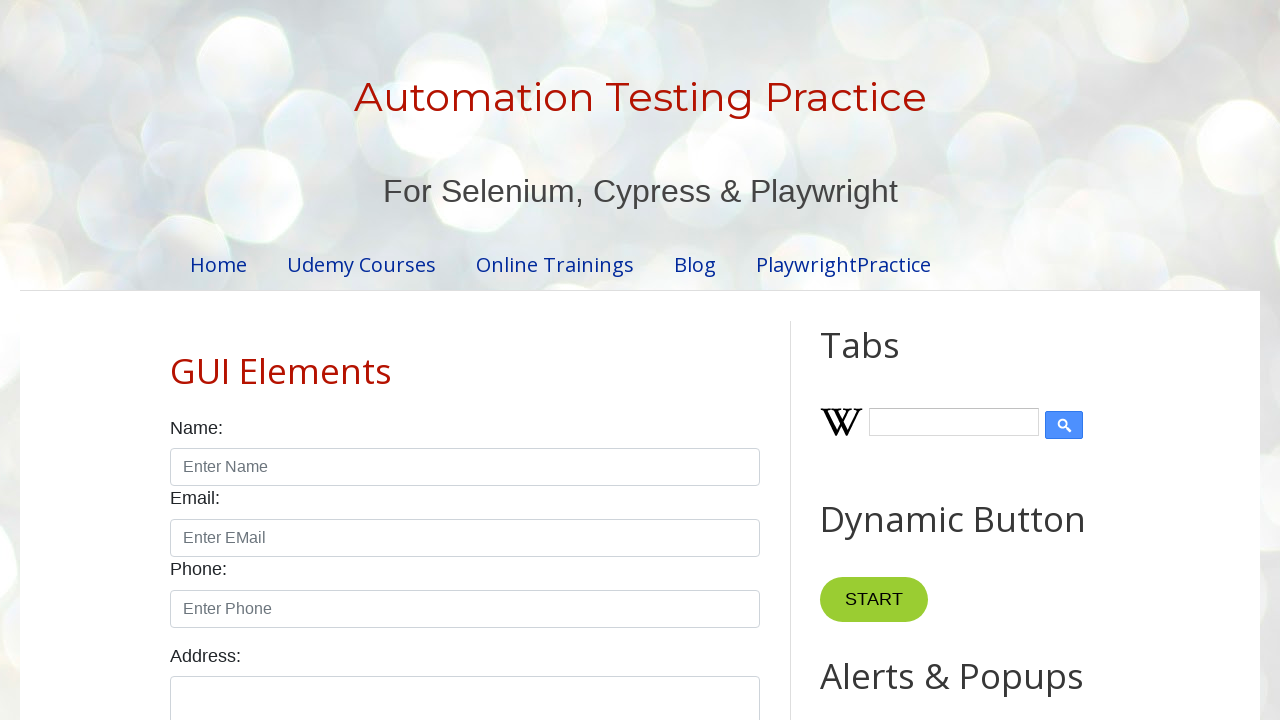

Cleared the first input field on #field1
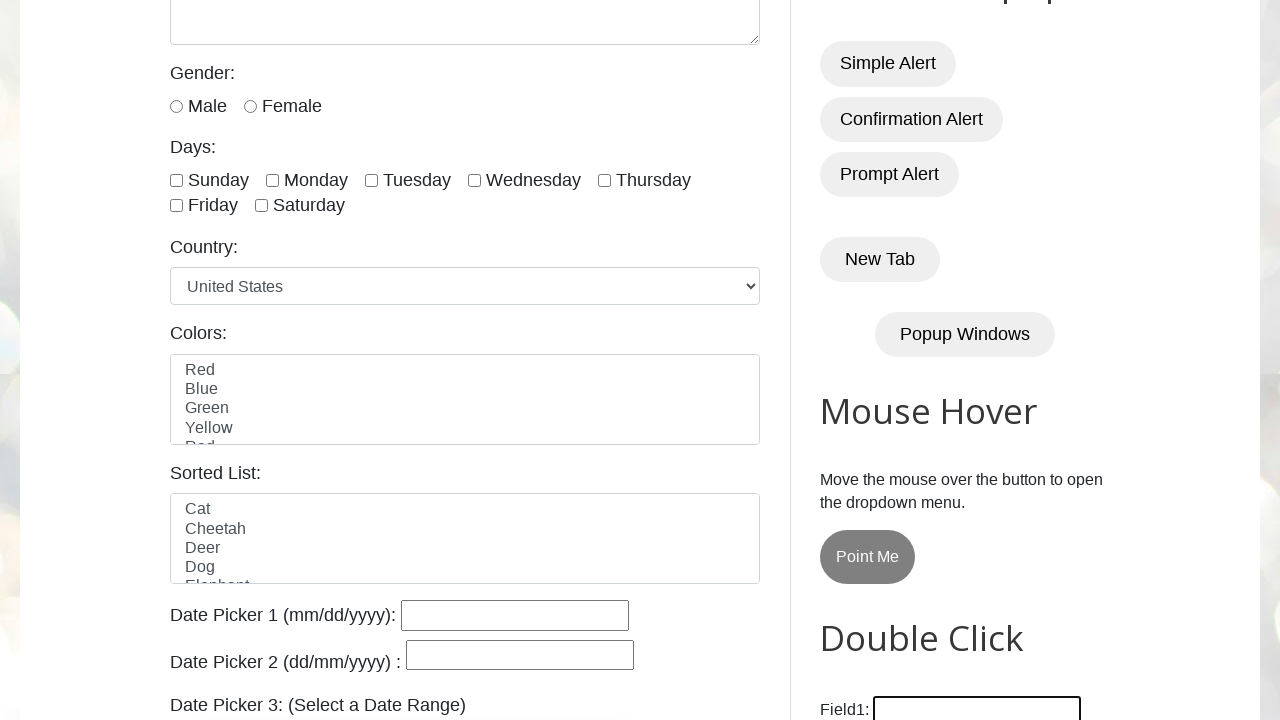

Entered text 'RO45' into the input field on #field1
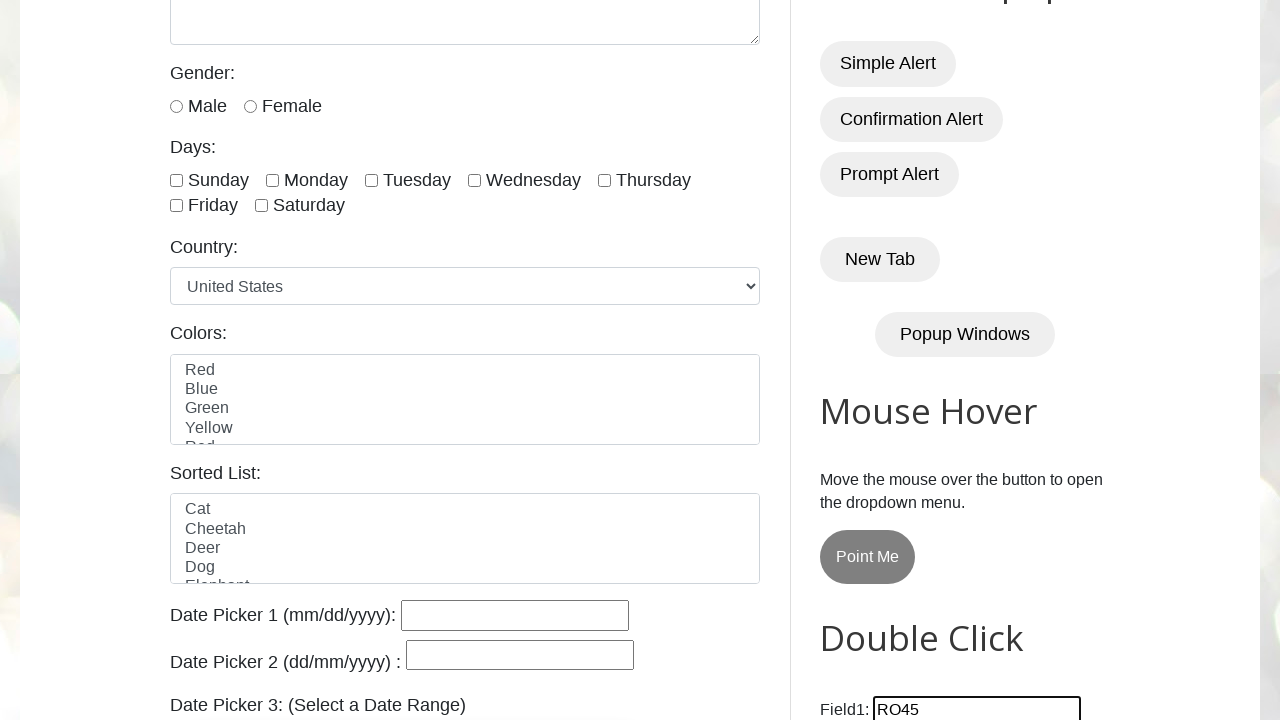

Double-clicked the Copy Text button at (885, 360) on xpath=//button[normalize-space()='Copy Text']
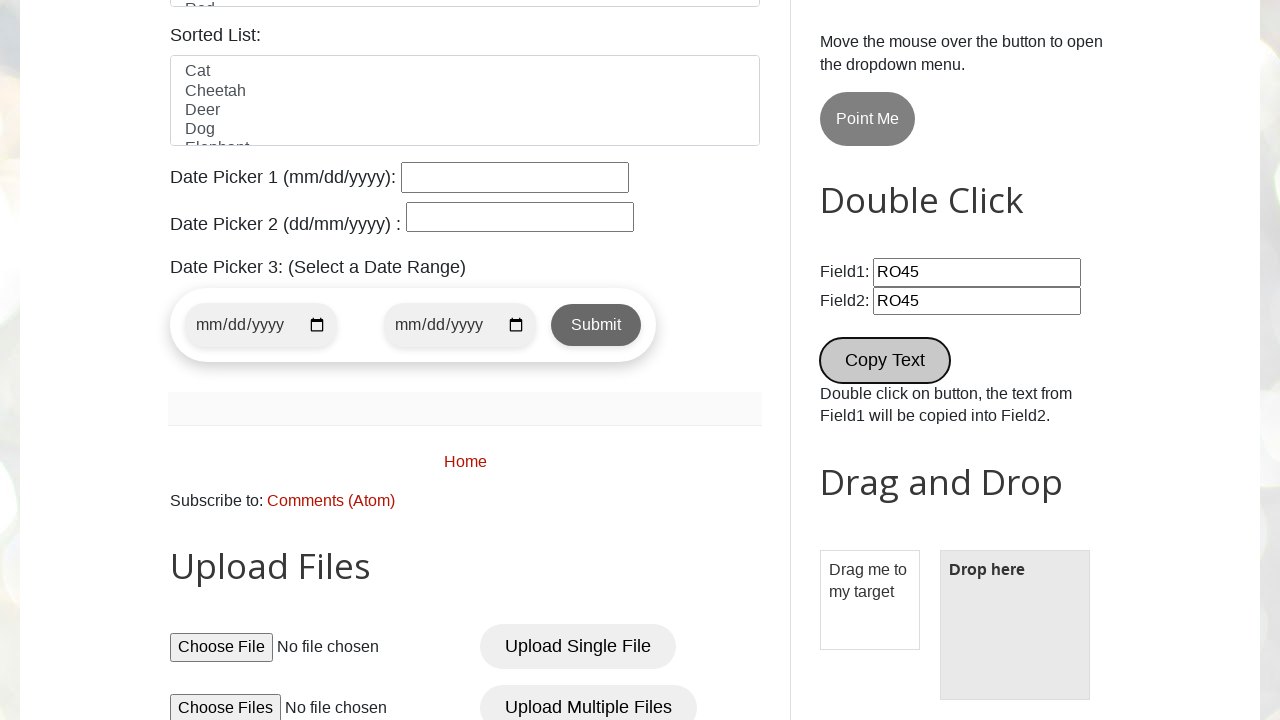

Waited 1000ms for action to complete
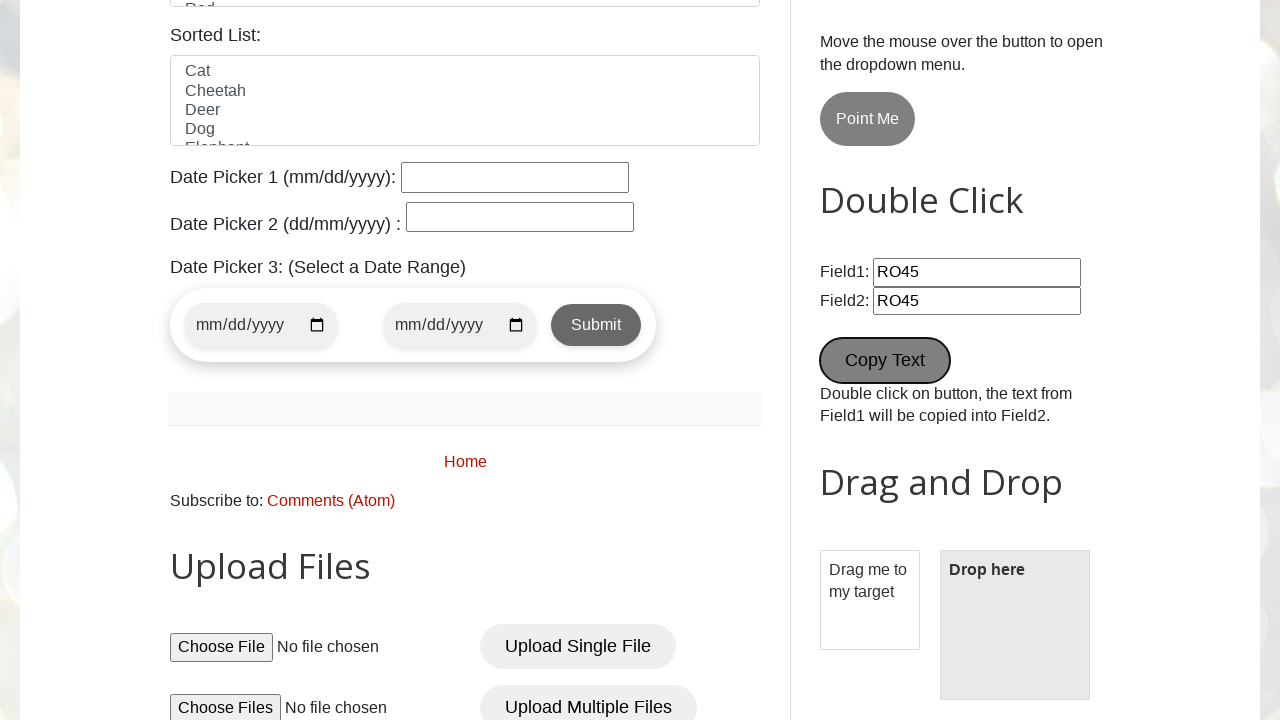

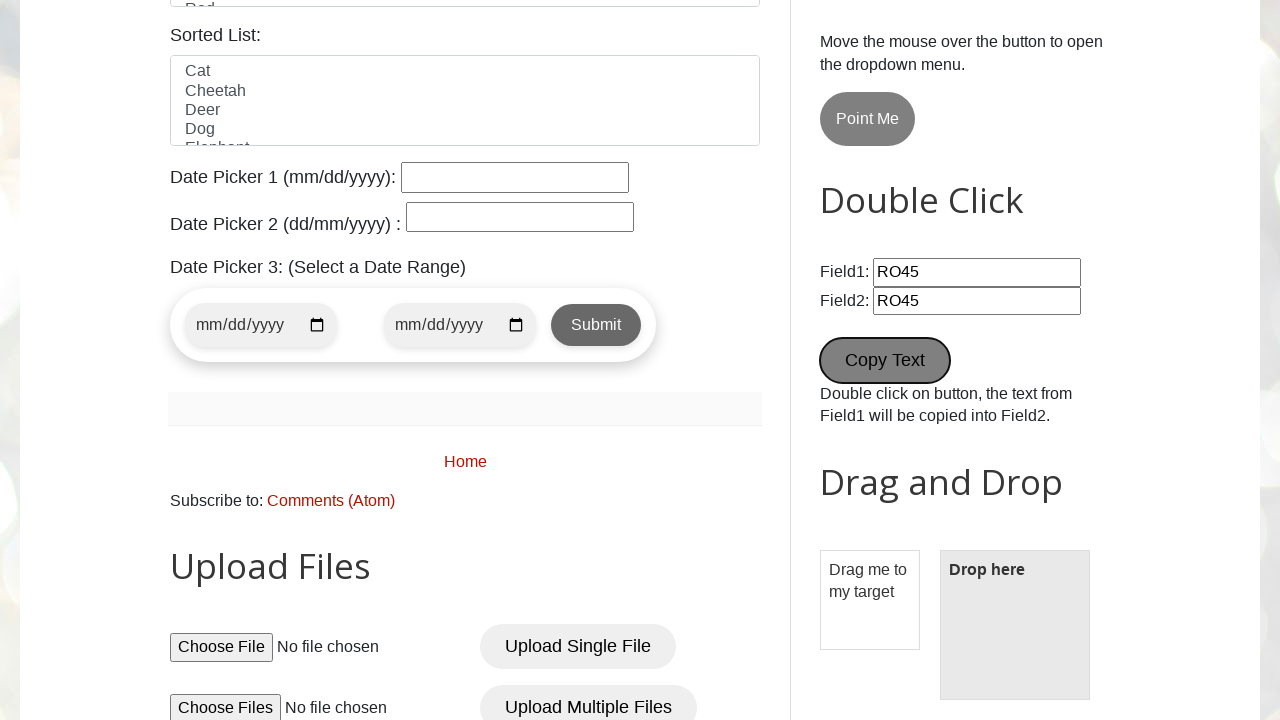